Tests browser alert handling by filling a name field and clicking the alert button

Starting URL: https://rahulshettyacademy.com/AutomationPractice/

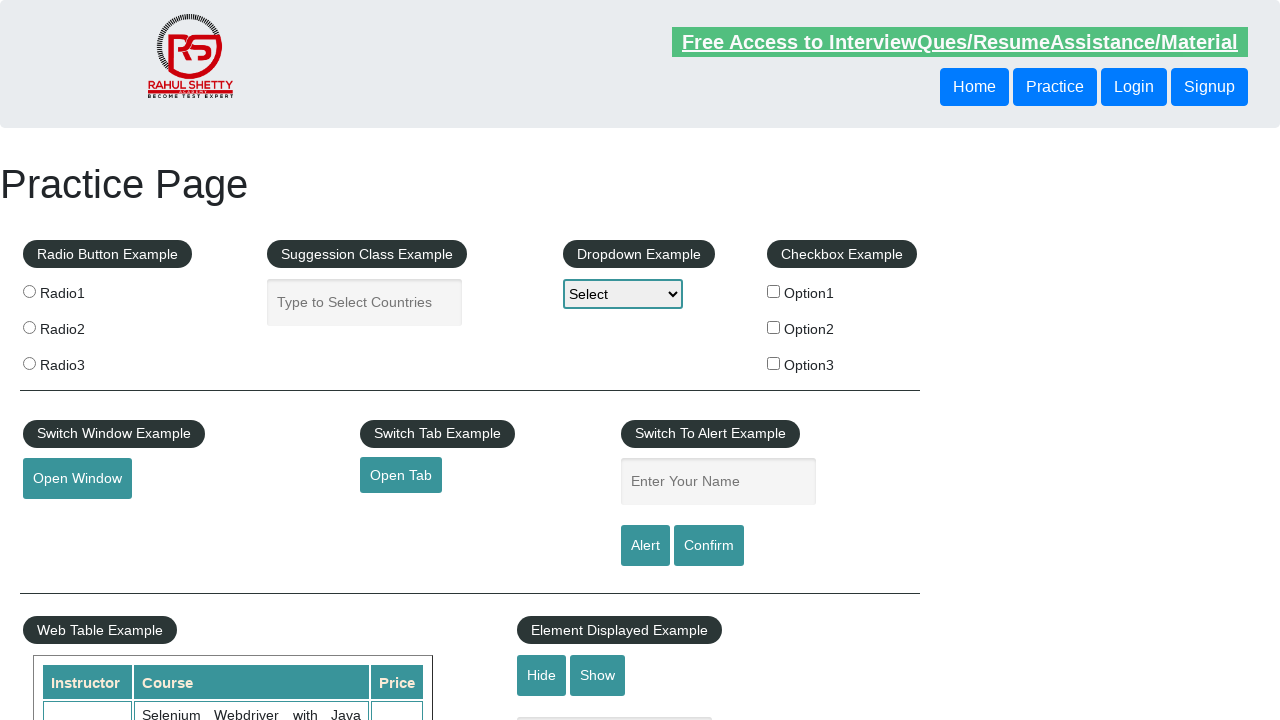

Filled name textbox with 'SAP' on internal:role=textbox[name="Enter Your Name"i]
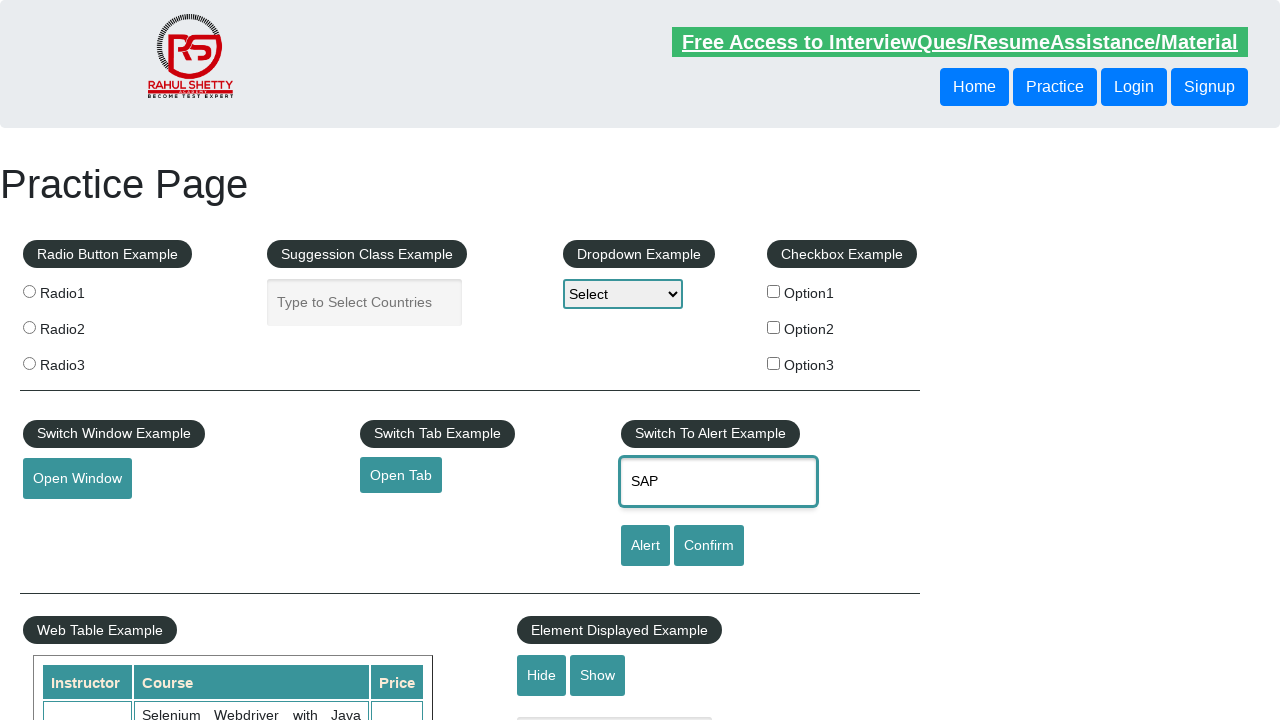

Clicked Alert button to trigger browser alert at (645, 546) on internal:role=button[name="Alert"i]
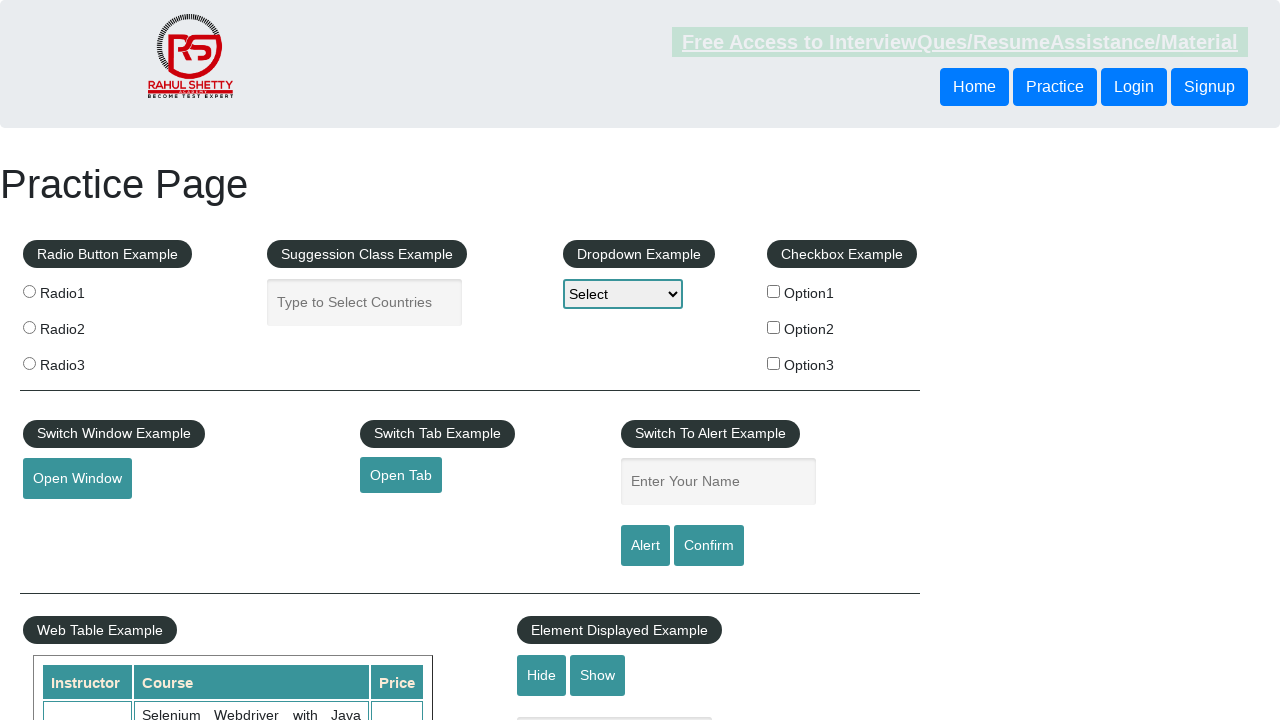

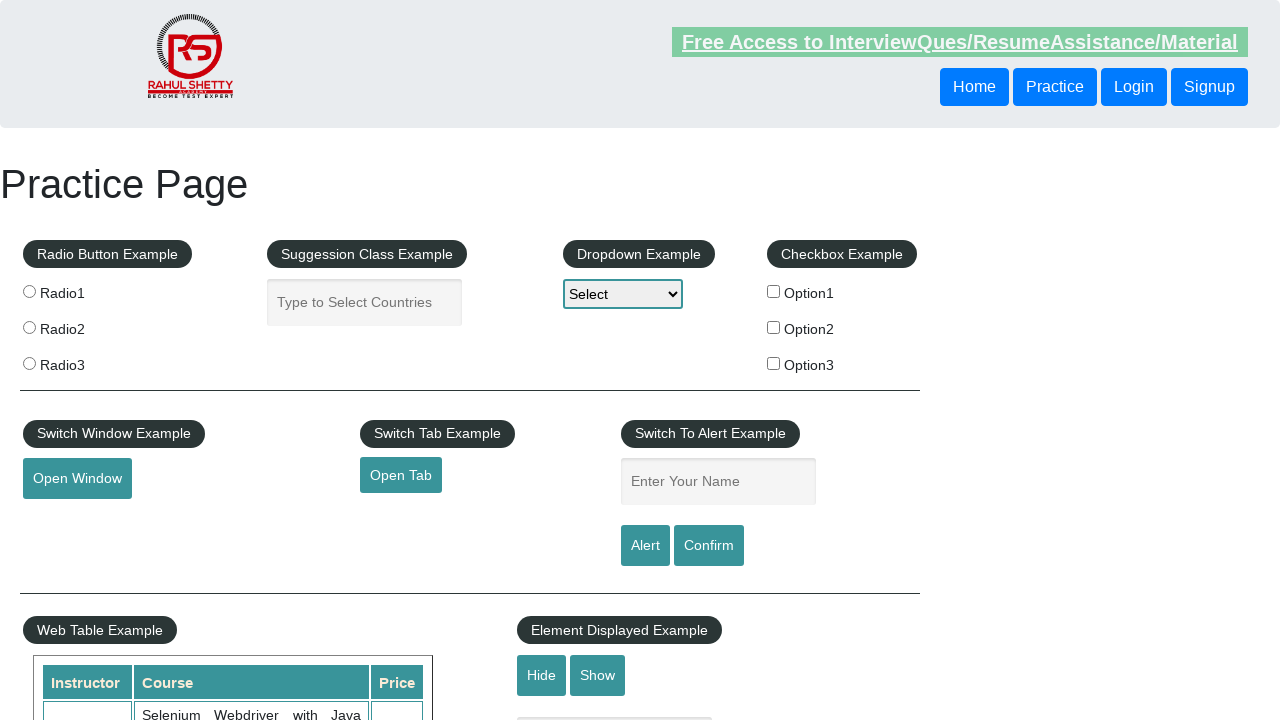